Tests the Greet-A-Cat page displays the default greeting message

Starting URL: https://cs1632.appspot.com/

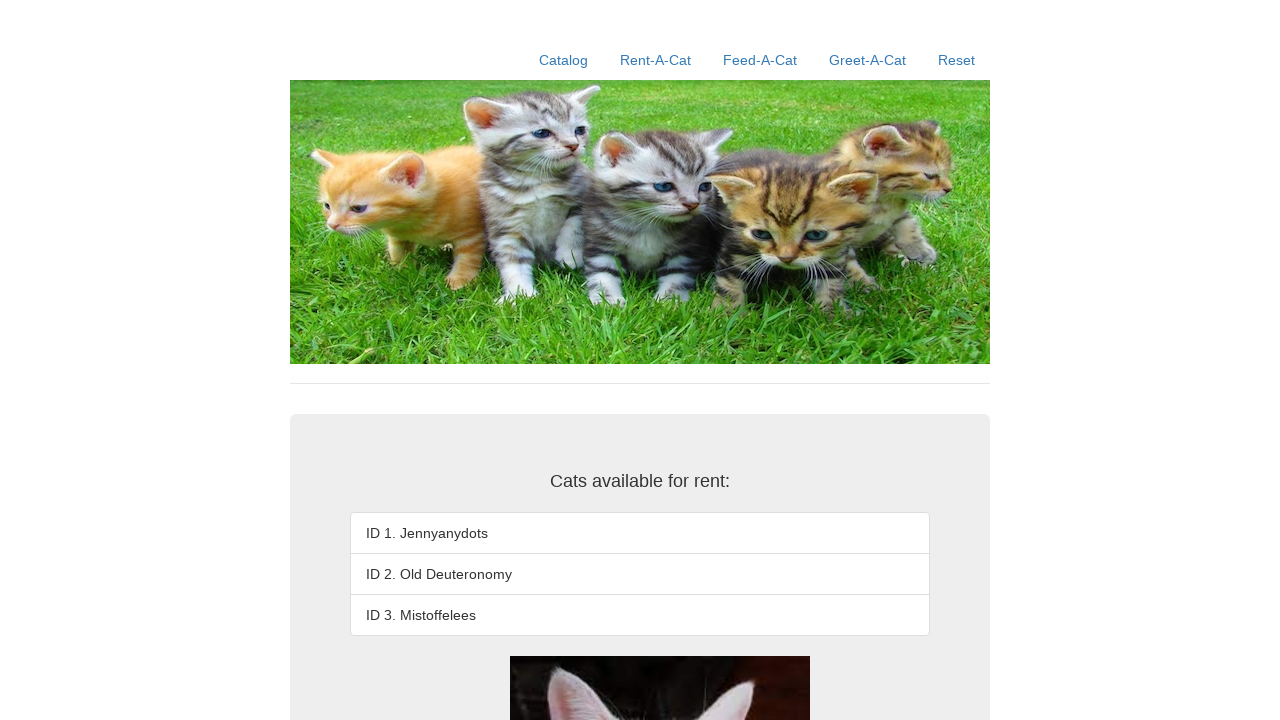

Clicked on Greet-A-Cat link at (868, 60) on text=Greet-A-Cat
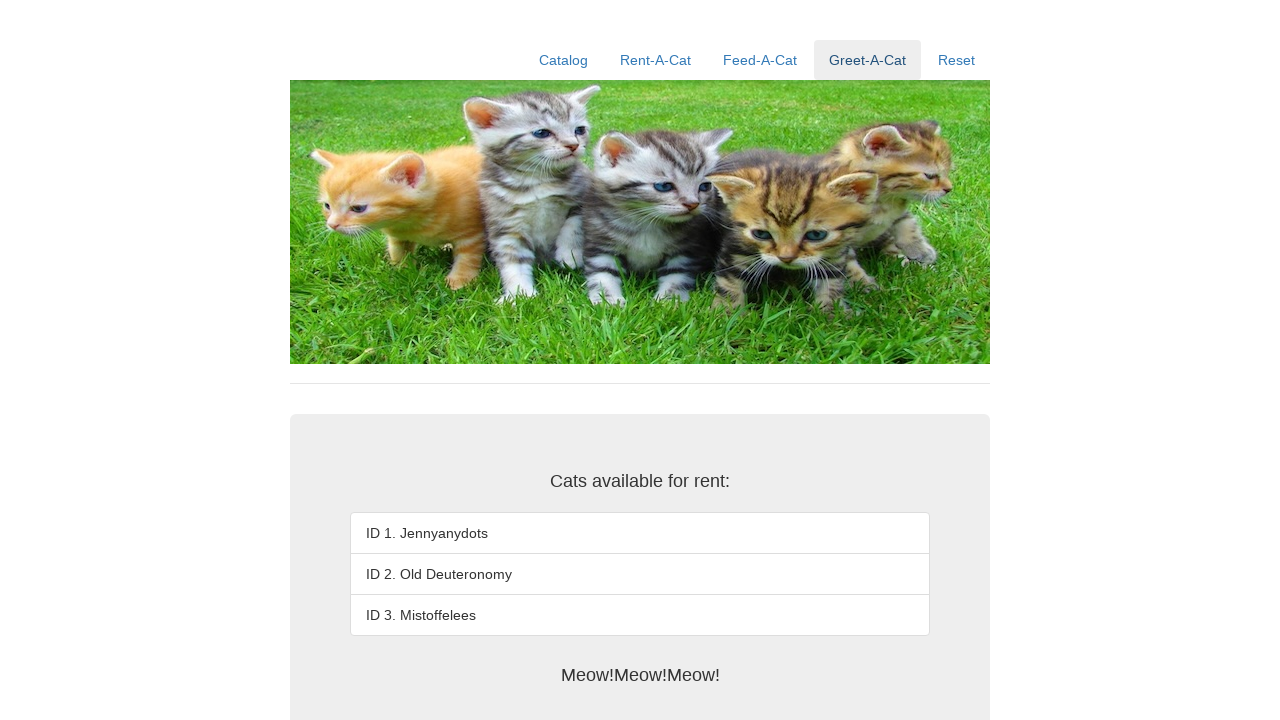

Verified default greeting message displays 'Meow!Meow!Meow!'
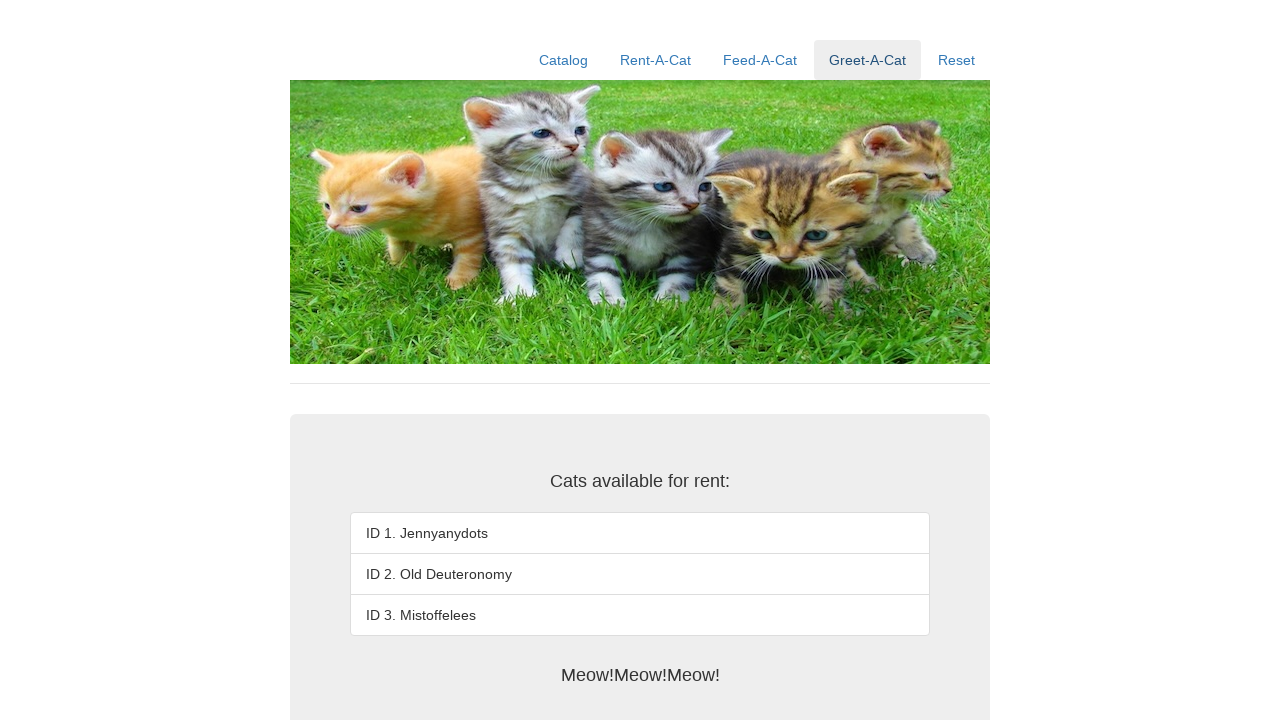

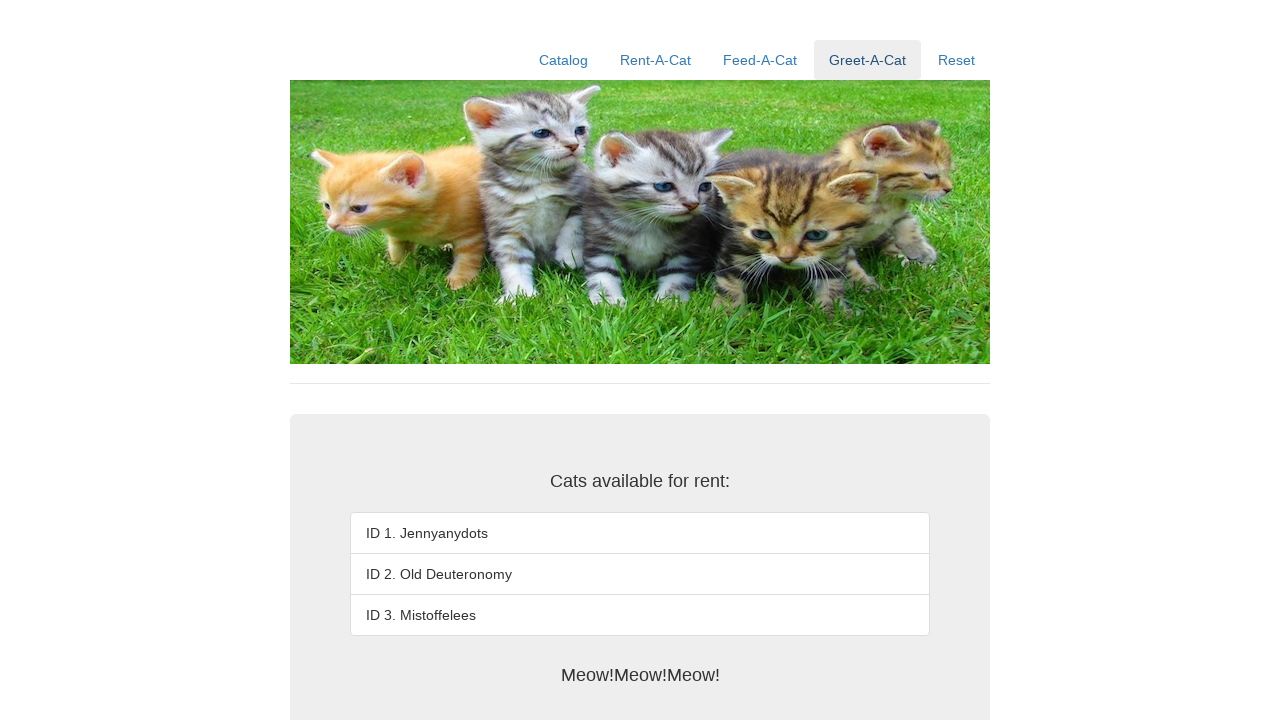